Tests mouse hover functionality by hovering over a dropdown button and then clicking on a submenu item

Starting URL: https://testautomationpractice.blogspot.com/

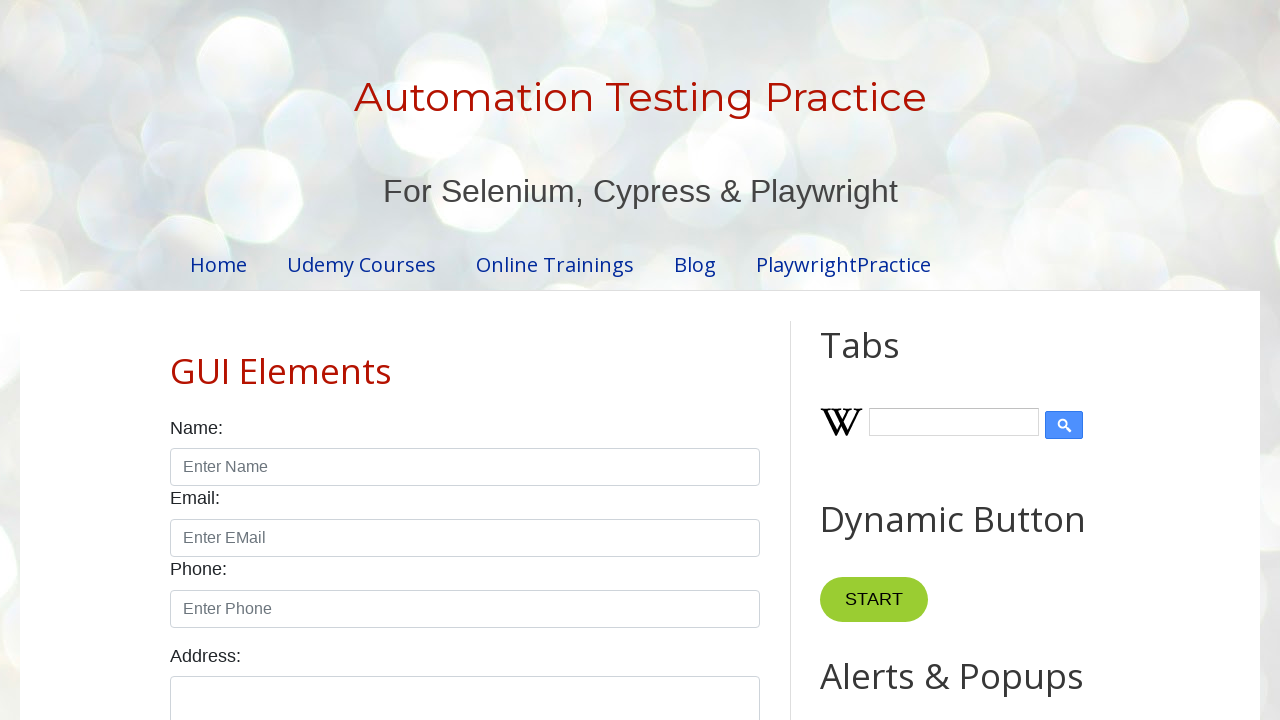

Located dropdown button element
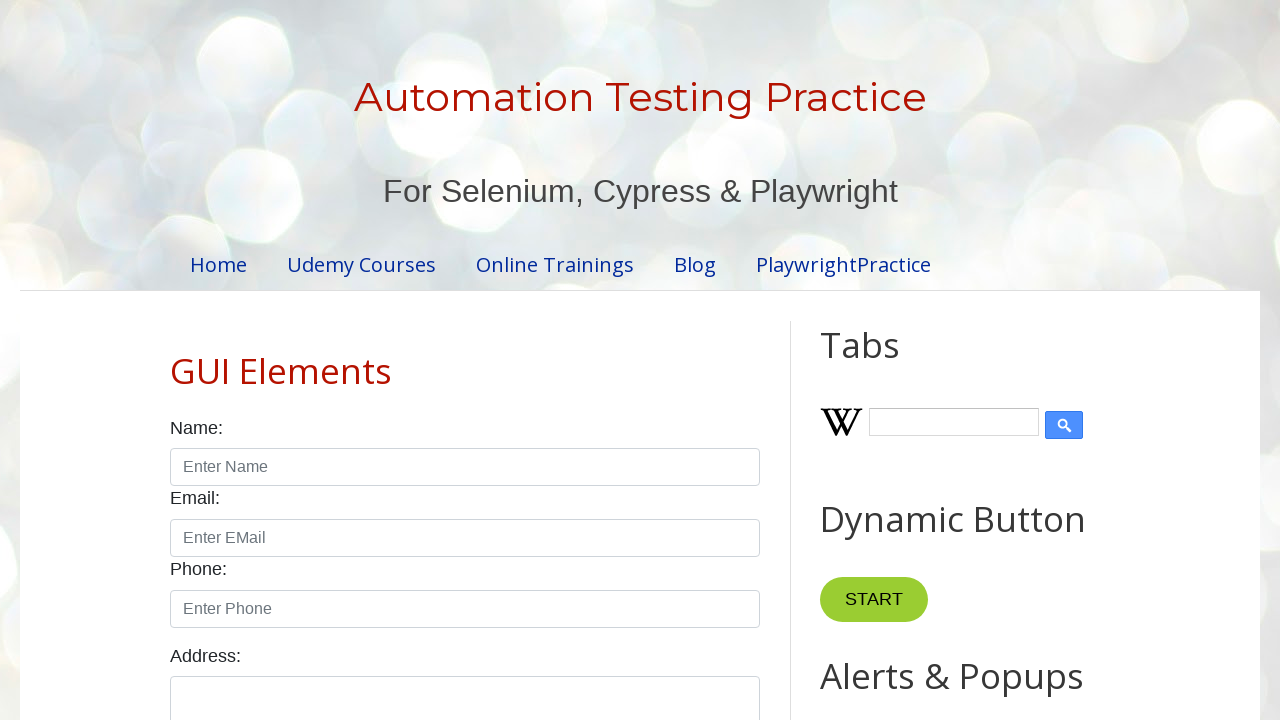

Hovered over dropdown button to reveal dropdown content at (868, 360) on xpath=//button[@class='dropbtn']
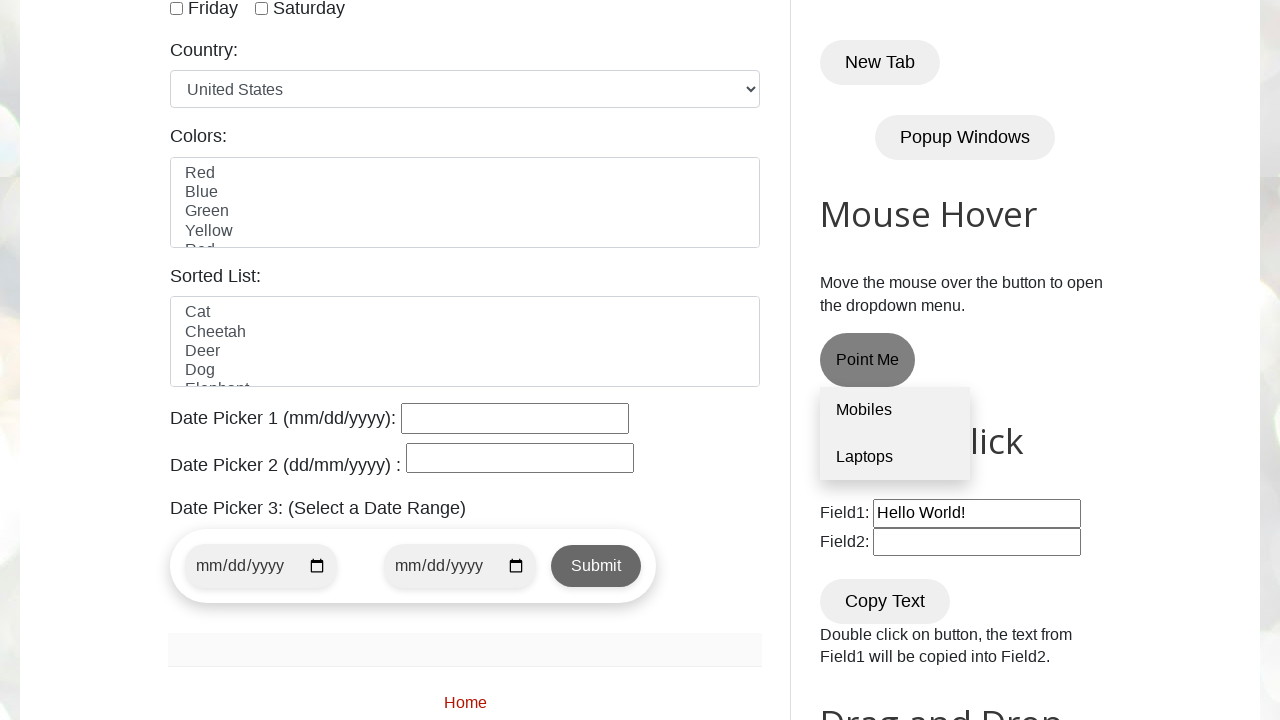

Clicked on 'Mobiles' link in dropdown menu at (895, 411) on xpath=//div[@class='dropdown-content']//a[contains(text(),'Mobiles')]
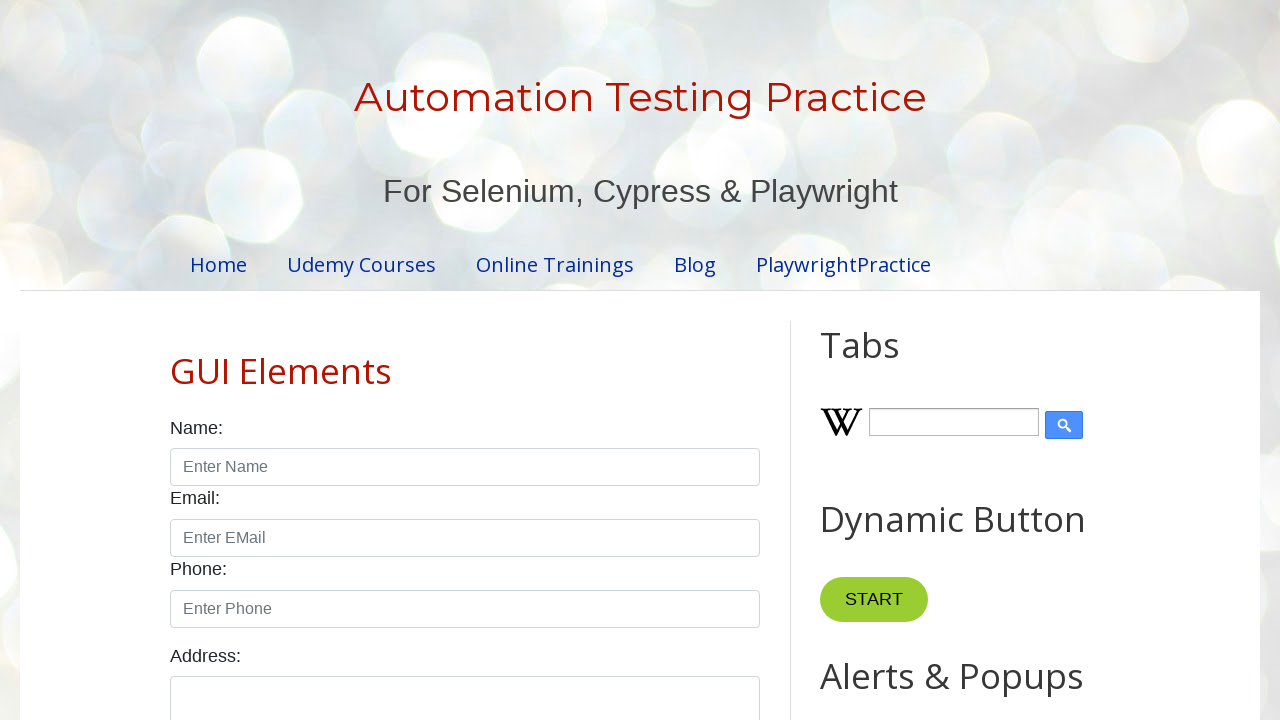

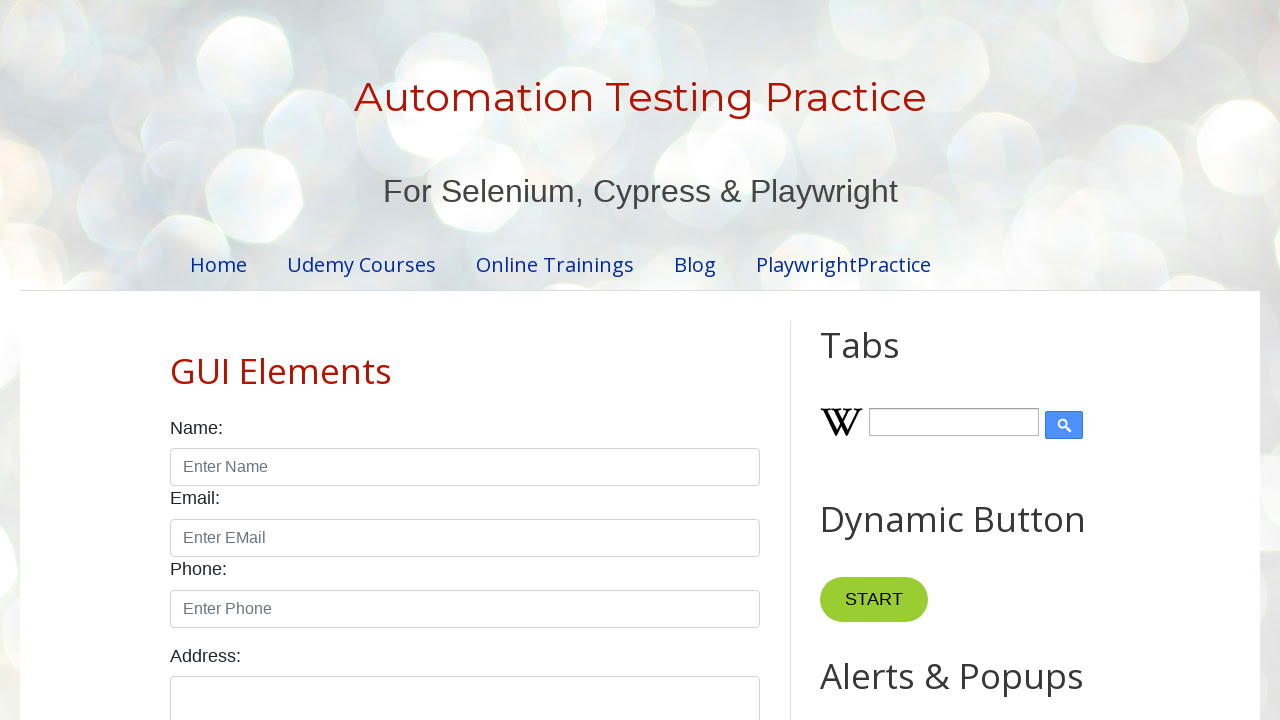